Tests form submission with dynamically named input fields, filling username and password fields and clicking submit button

Starting URL: https://v1.training-support.net/selenium/dynamic-attributes

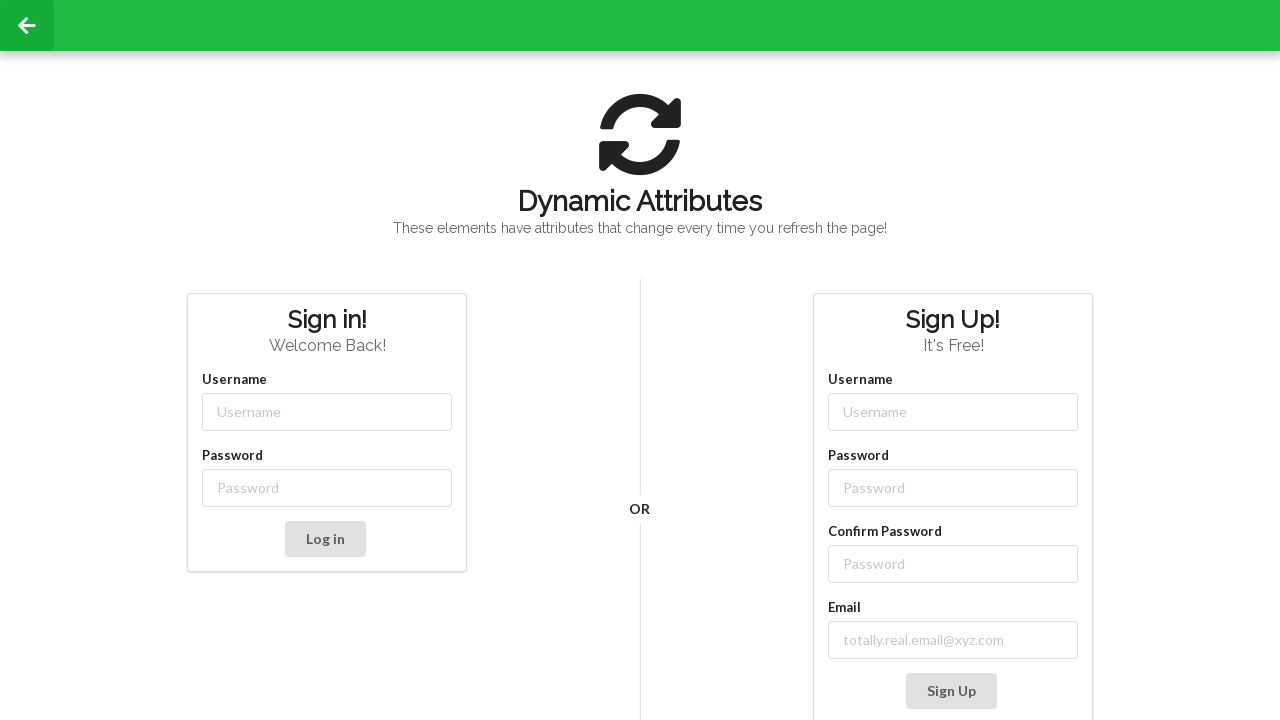

Filled username field with dynamic name attribute with 'admin' on //input[starts-with(@name,'name-')]
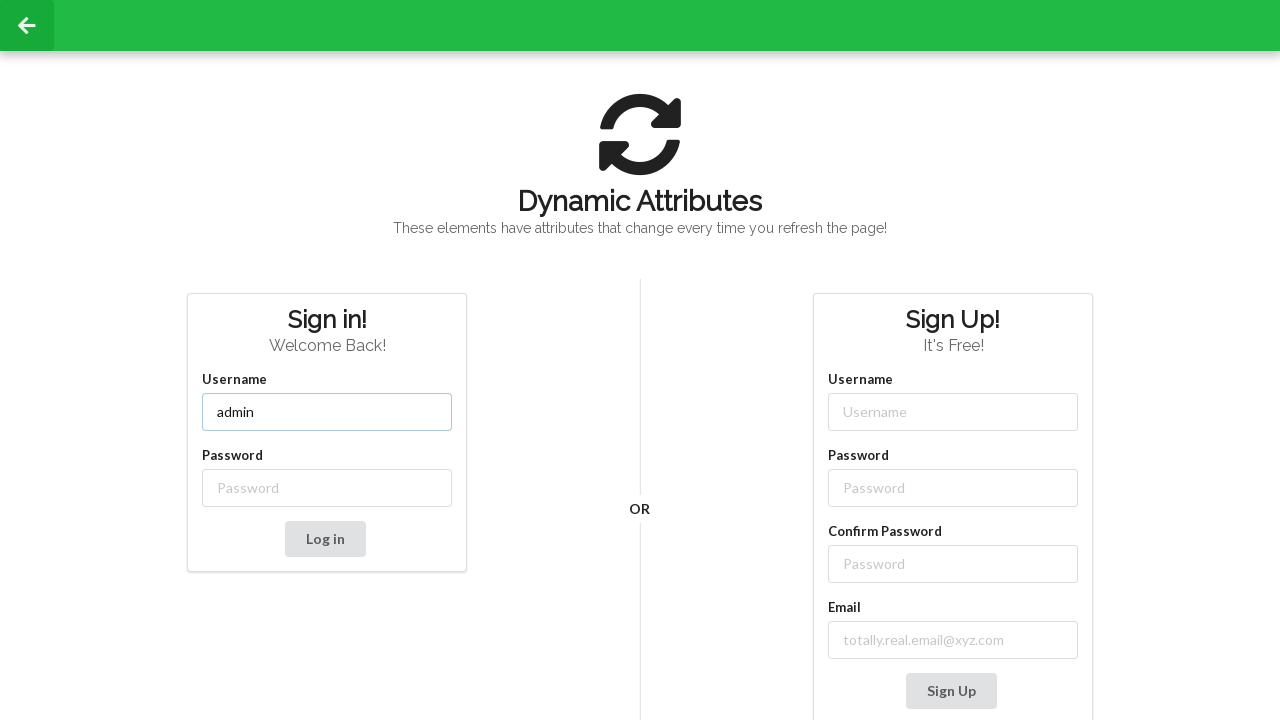

Filled password field with dynamic class attribute with 'password' on //input[starts-with(@class,'password-')]
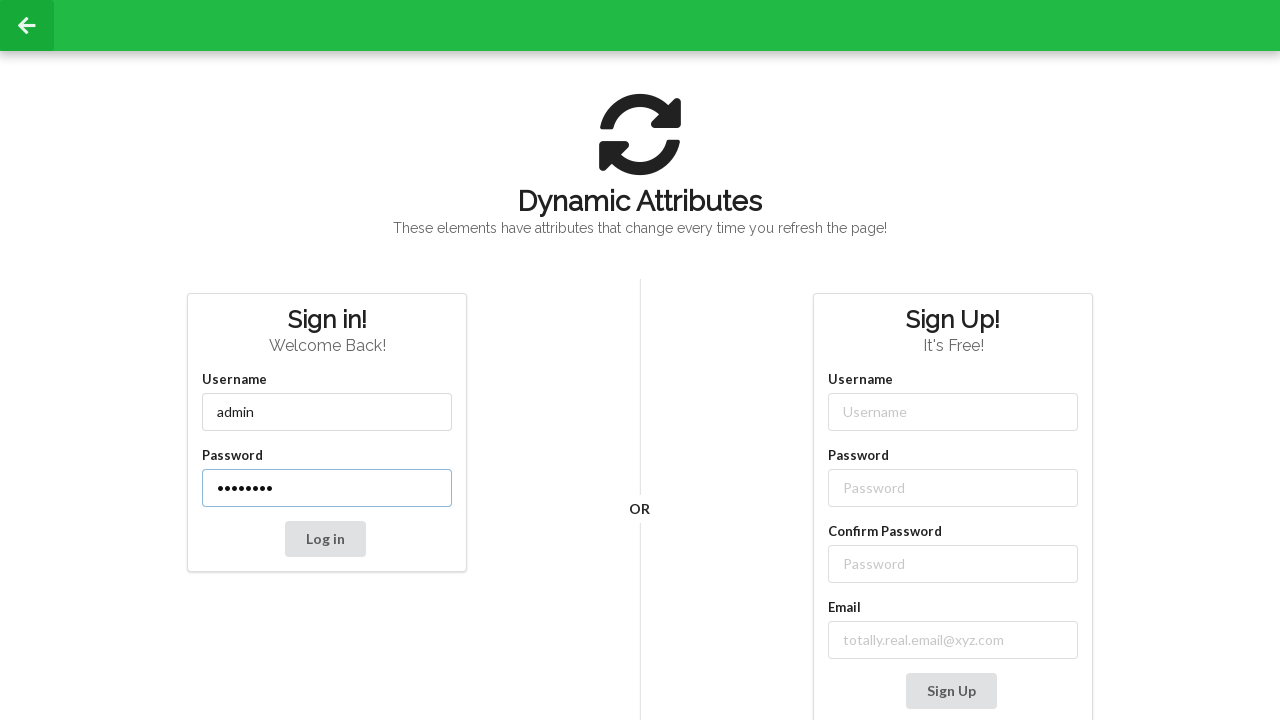

Clicked submit button to submit form at (325, 539) on xpath=/html/body/div[2]/div/div[2]/div[2]/div/div[1]/div/div/button
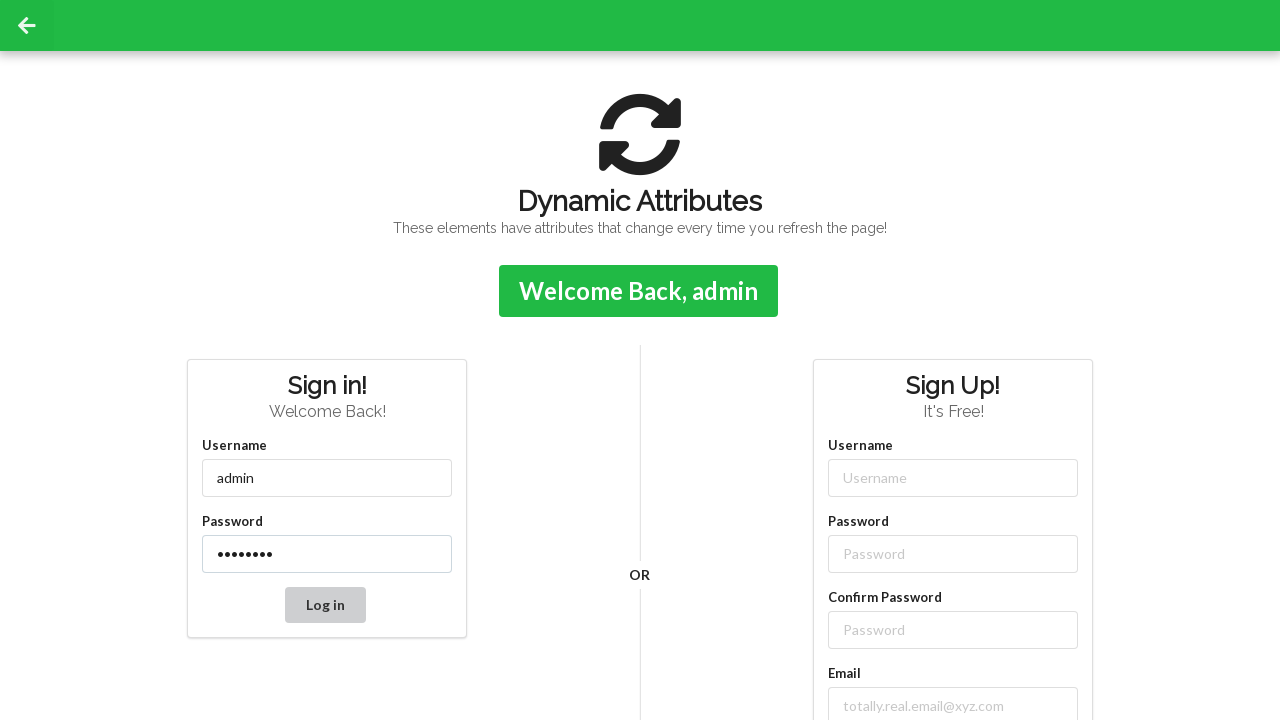

Waited for confirmation message to appear
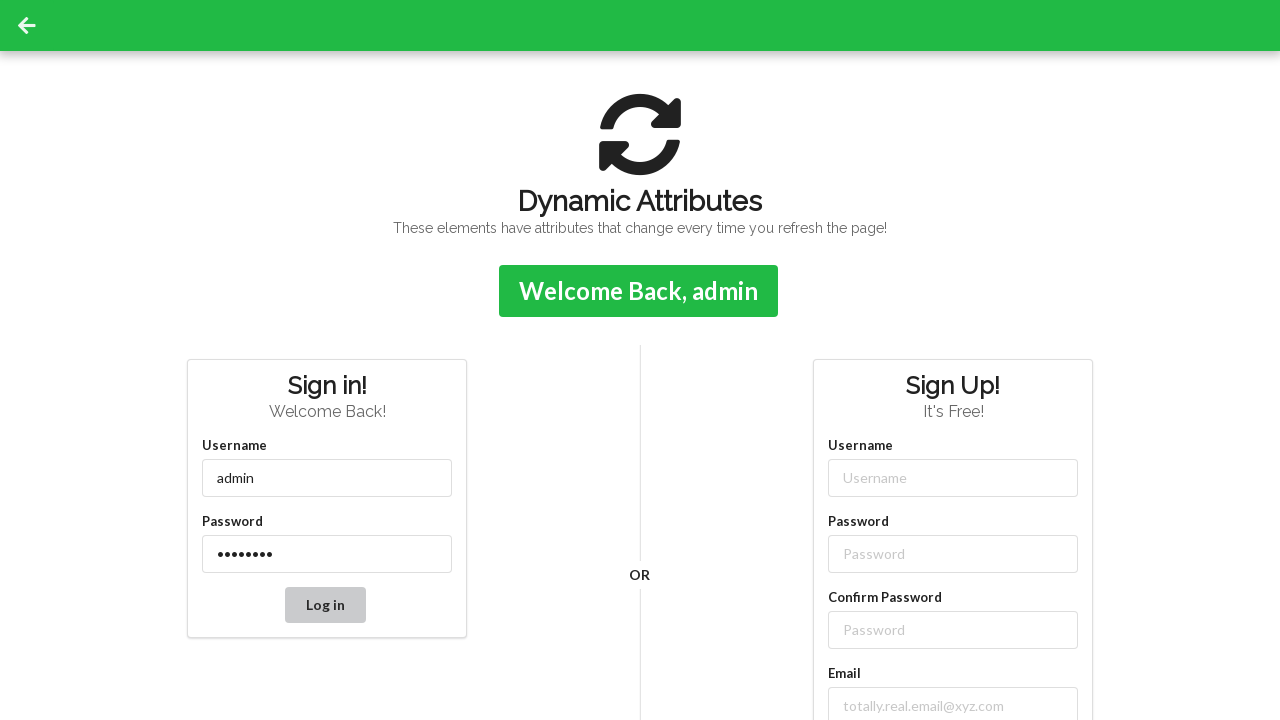

Retrieved confirmation text: Welcome Back, admin
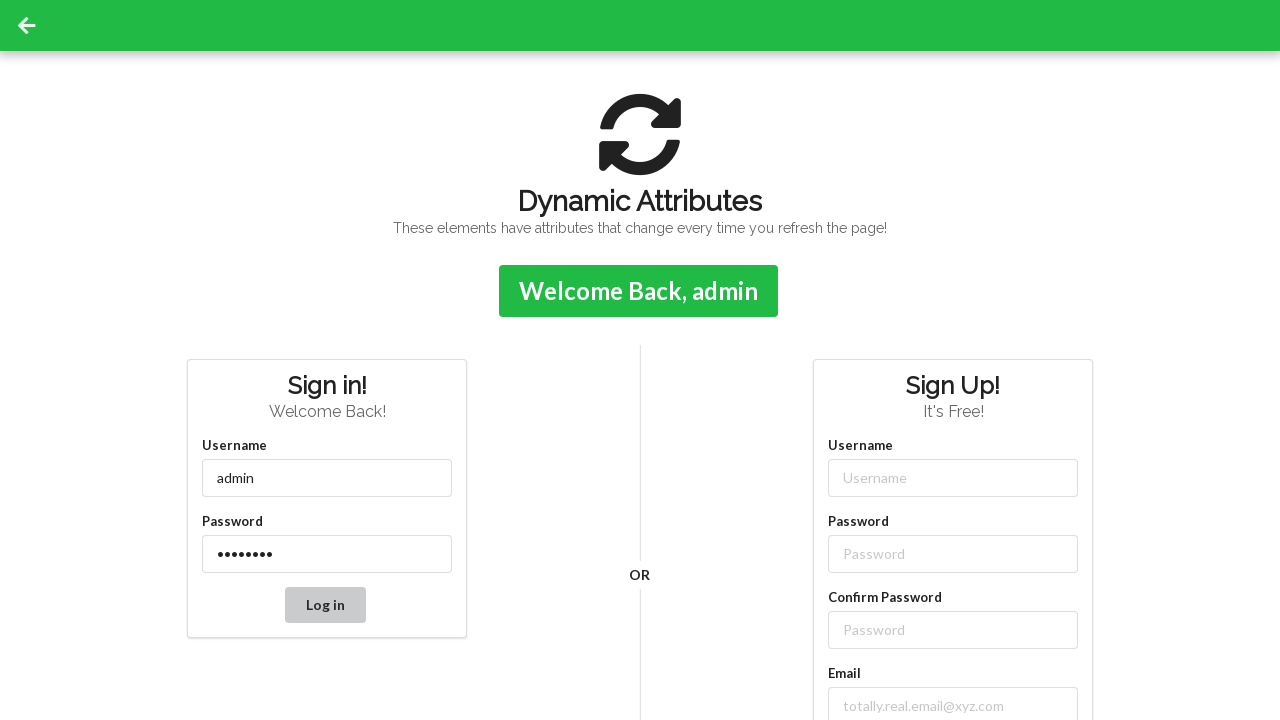

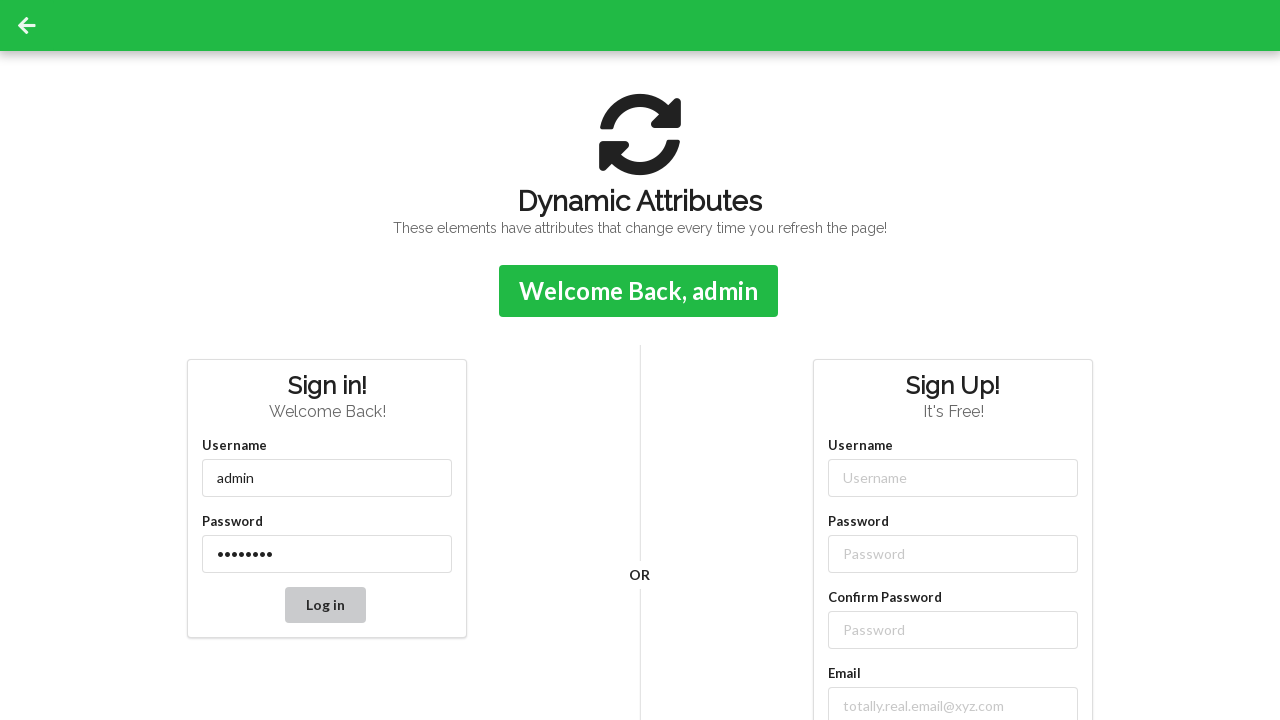